Tests browser behavior in offline mode by setting the browser context to offline and attempting to navigate to the Playwright documentation page. This simulates how the browser handles network unavailability.

Starting URL: https://playwright.dev/java

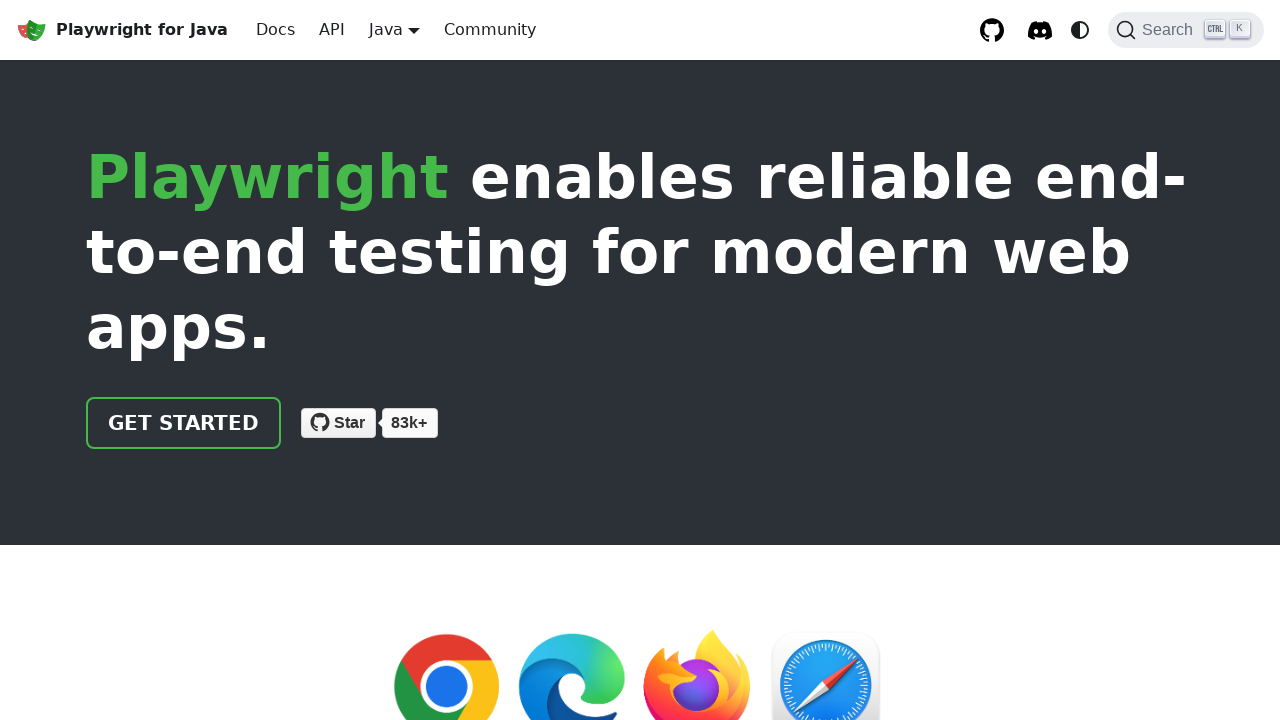

Set browser context to offline mode
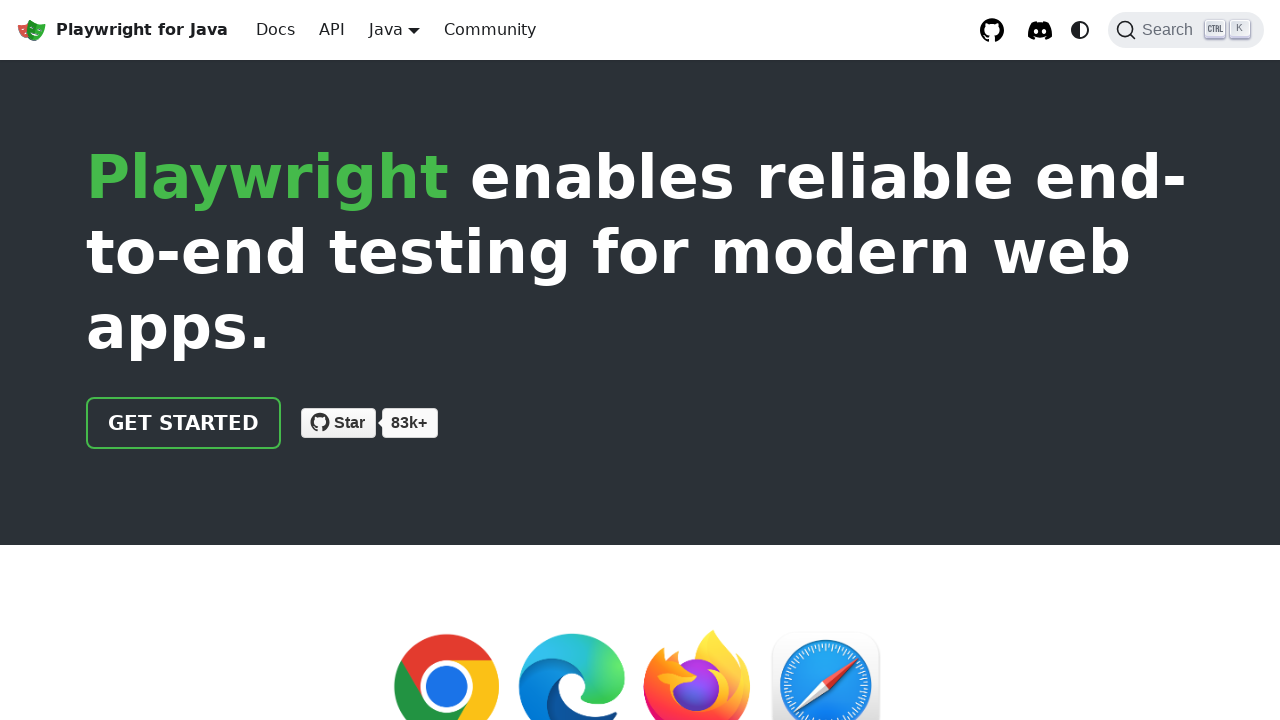

Attempted navigation to https://playwright.dev/java while offline (expected to fail)
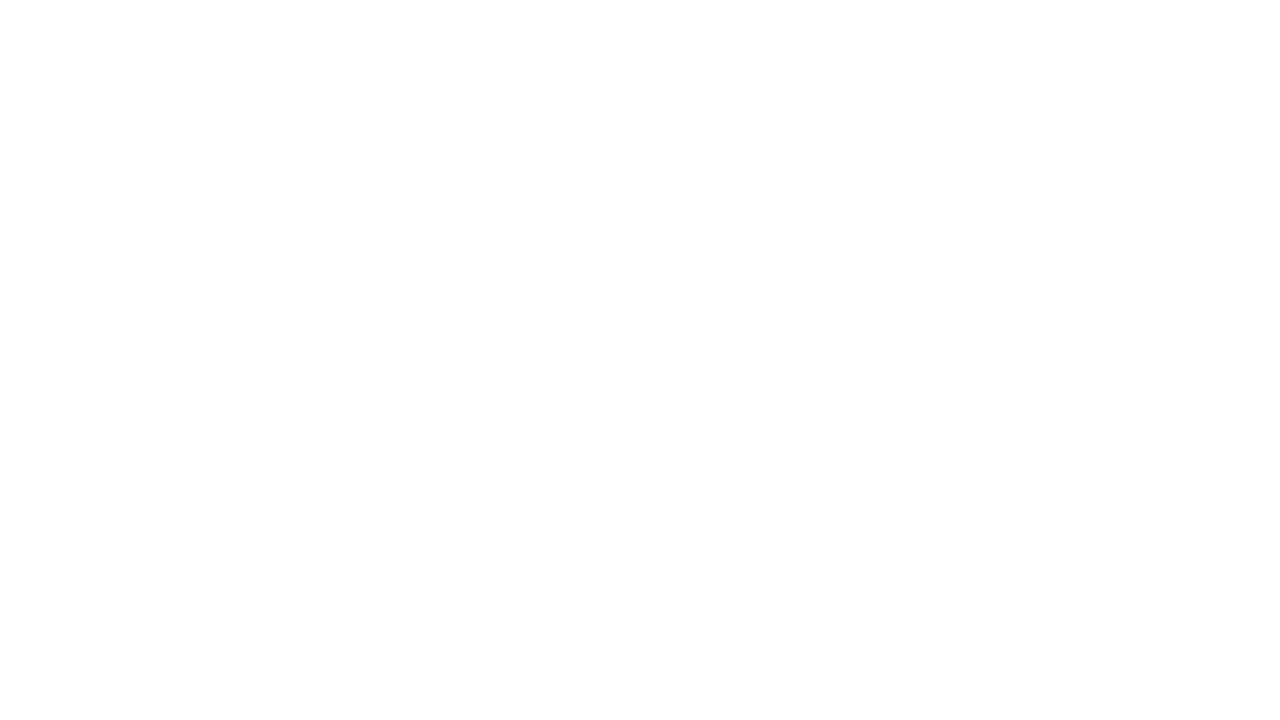

Waited 1 second to observe offline error state
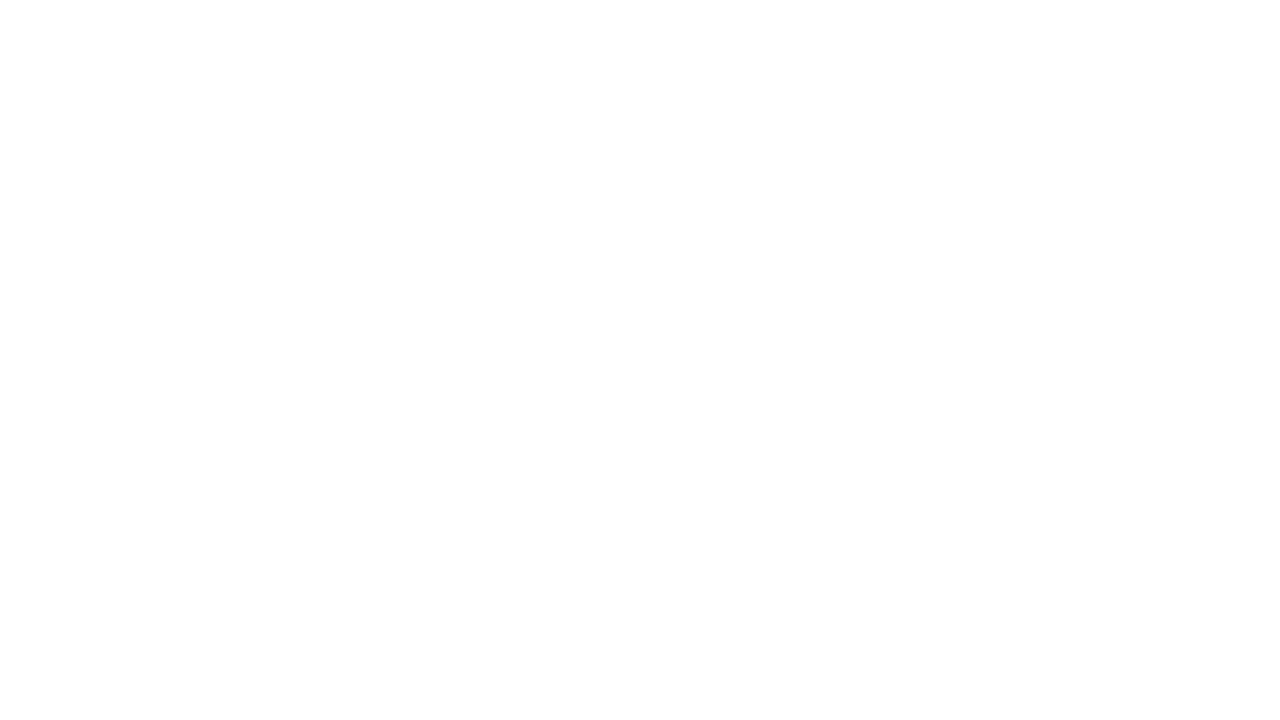

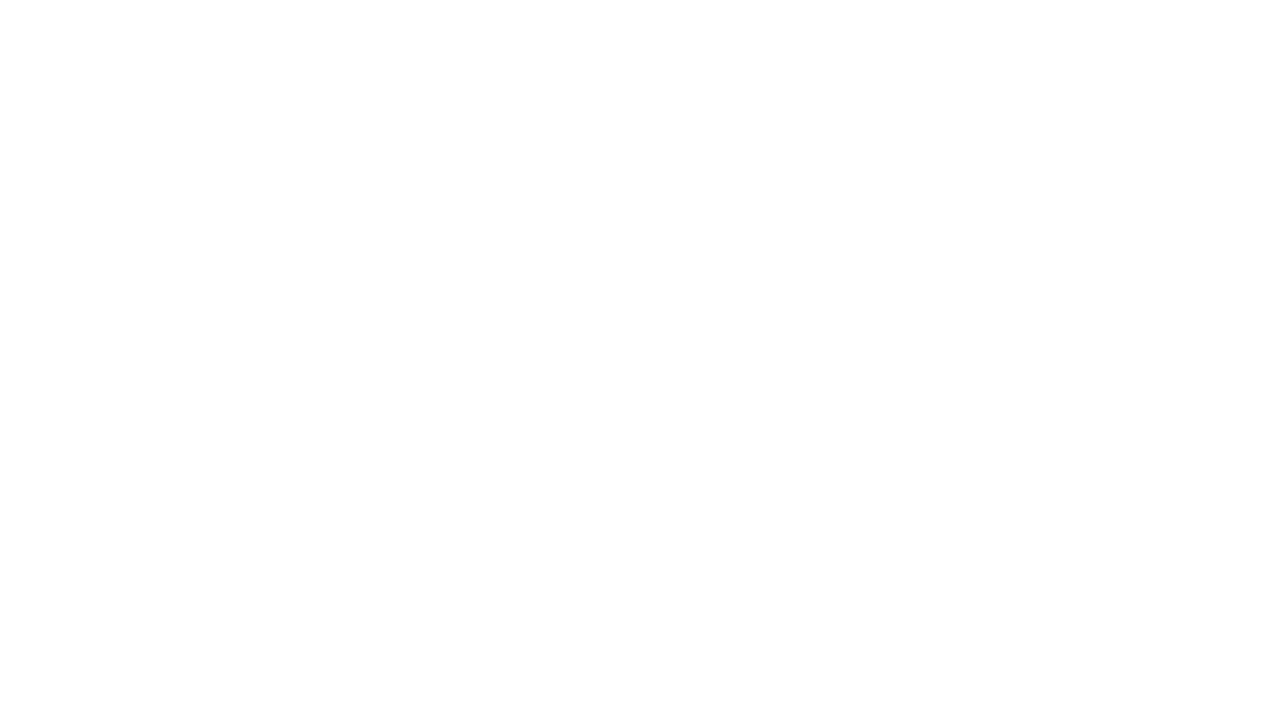